Tests the Indian Railways website by searching for trains between two stations and verifying the uniqueness of train names in the results

Starting URL: https://erail.in/

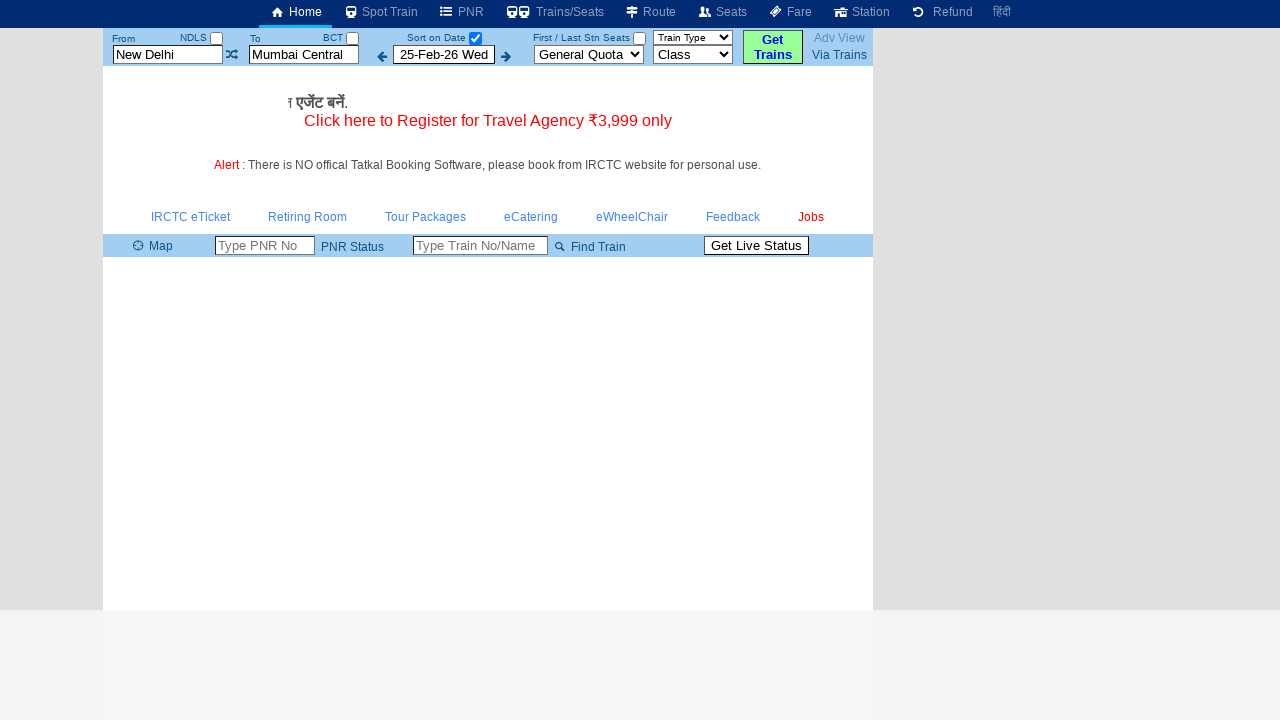

Unchecked 'Sort on Date' checkbox at (475, 38) on #chkSelectDateOnly
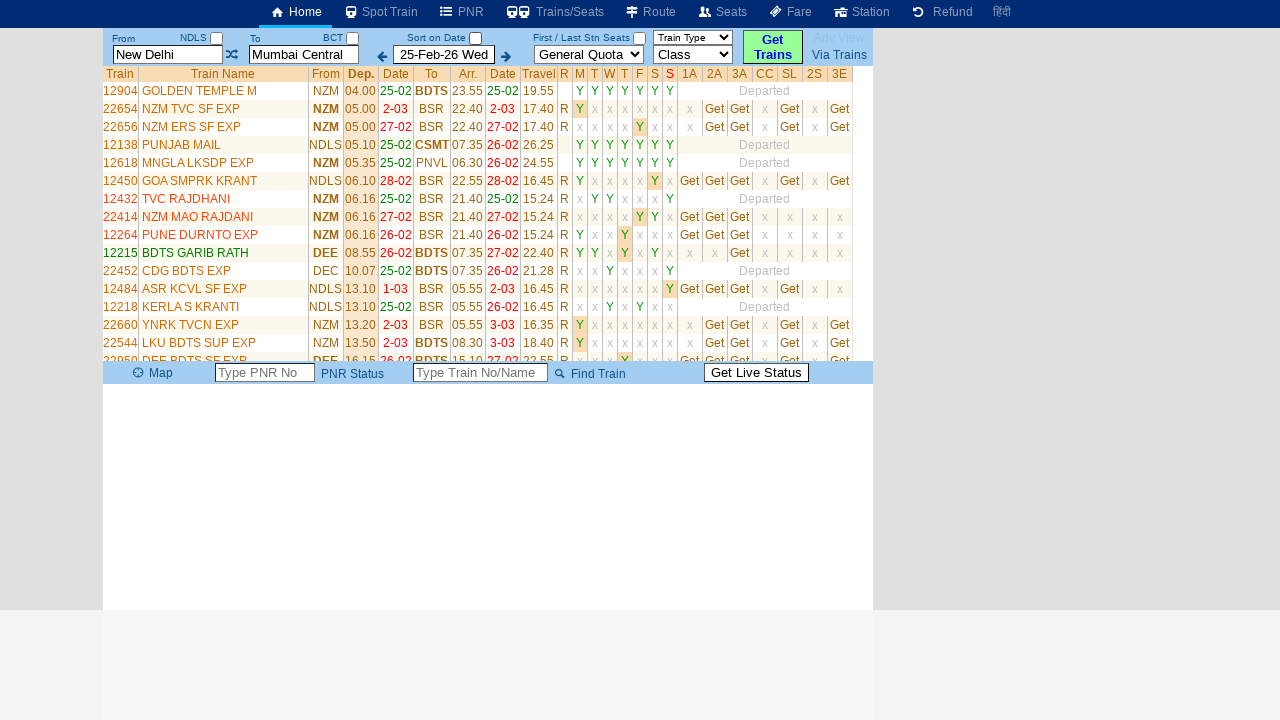

Cleared 'From' station field on #txtStationFrom
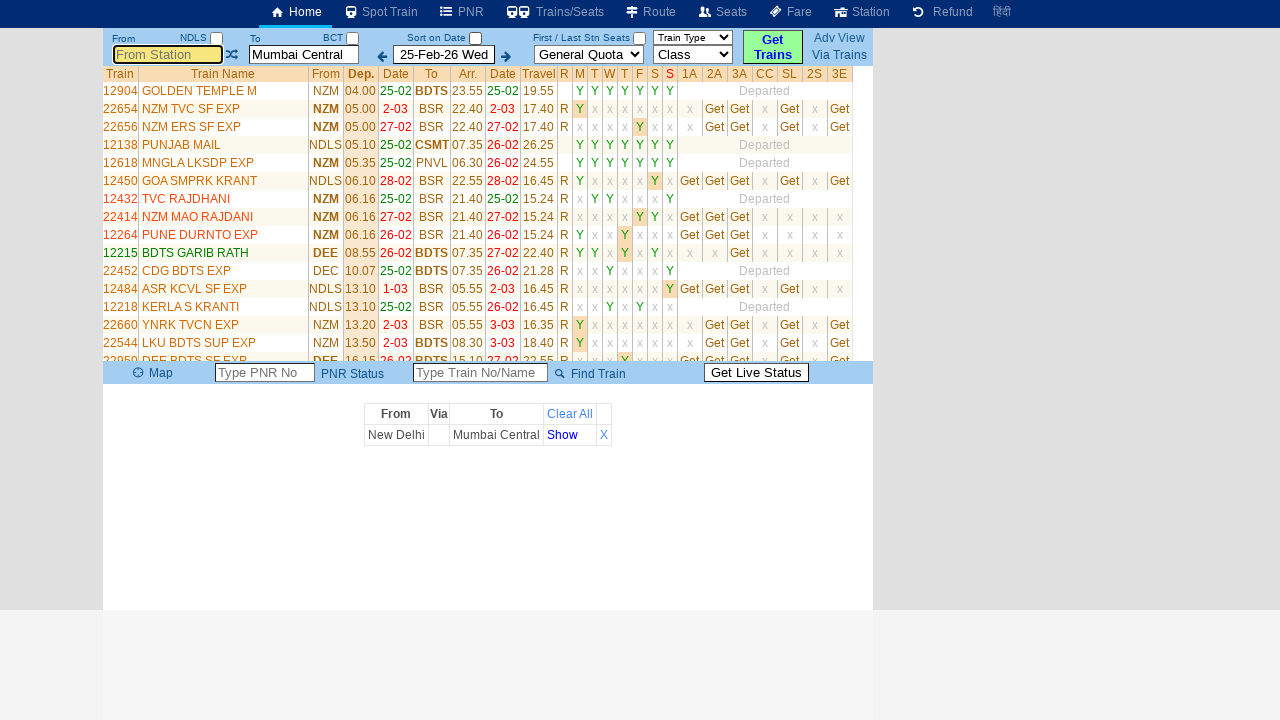

Entered 'MAS' as source station on #txtStationFrom
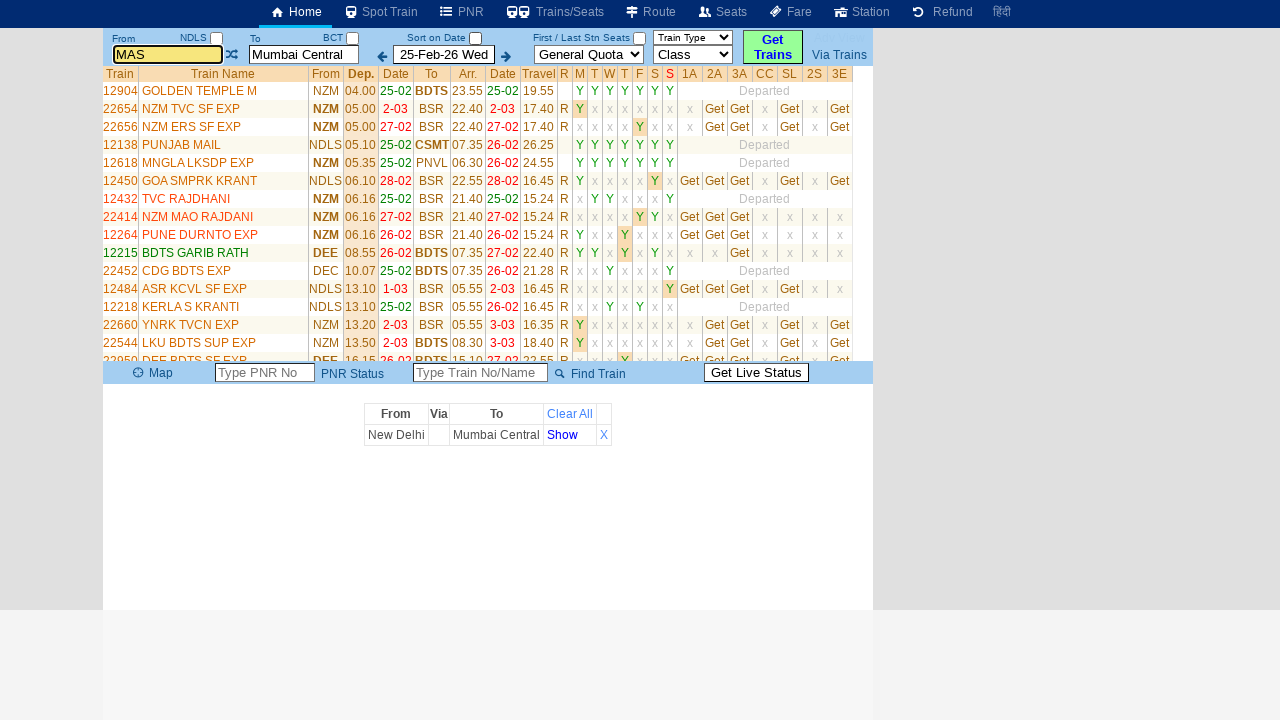

Pressed Tab to move to next field on #txtStationFrom
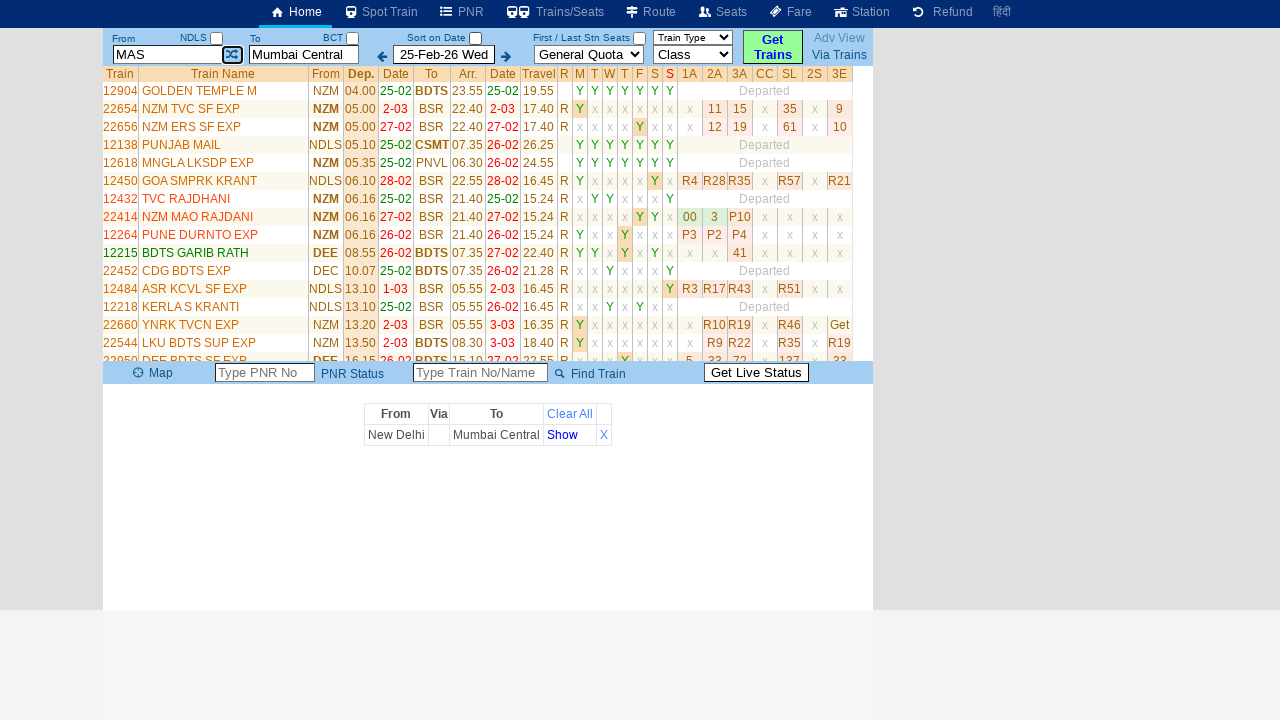

Cleared 'To' station field on #txtStationTo
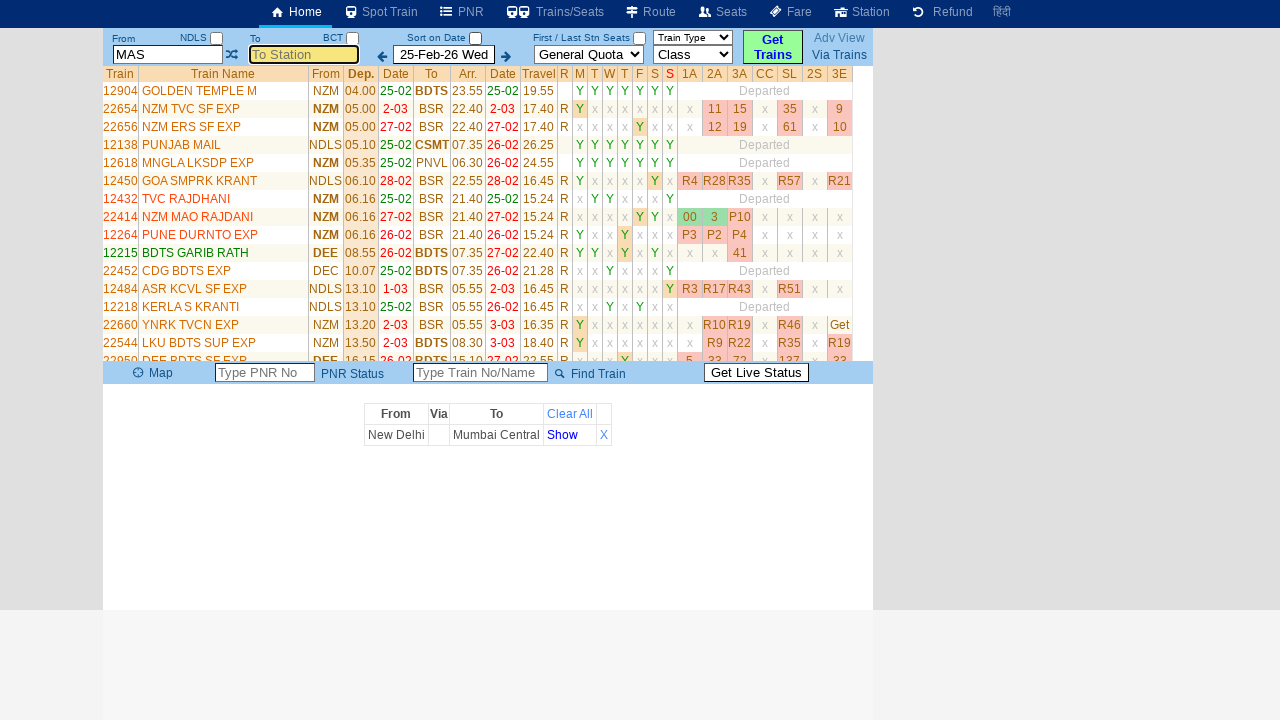

Entered 'MDU' as destination station on #txtStationTo
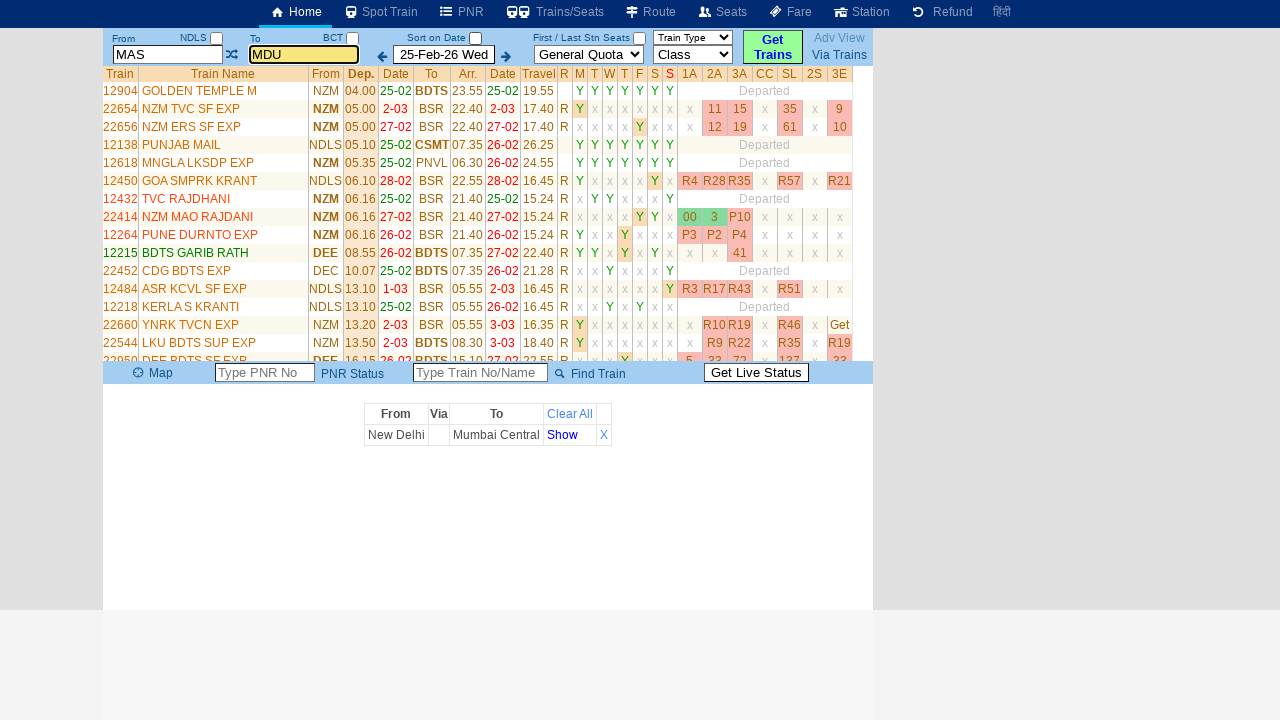

Pressed Tab to confirm destination station on #txtStationTo
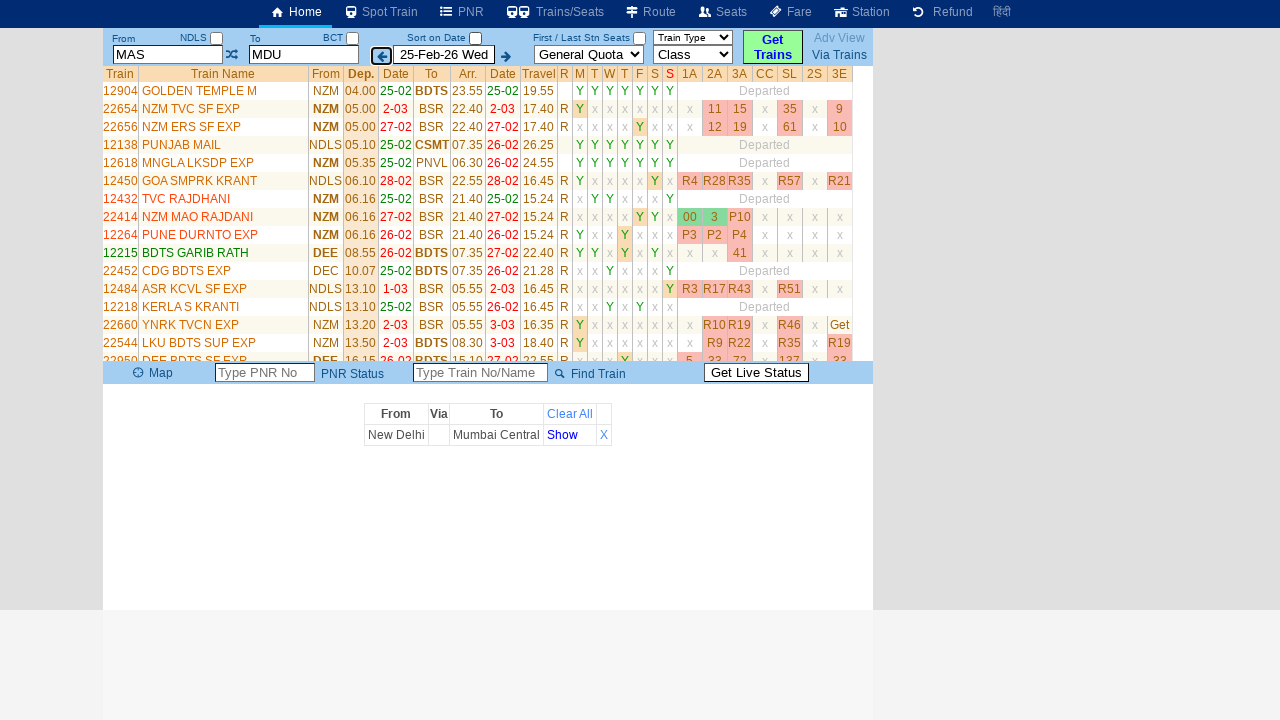

Waited 2 seconds for train results to load
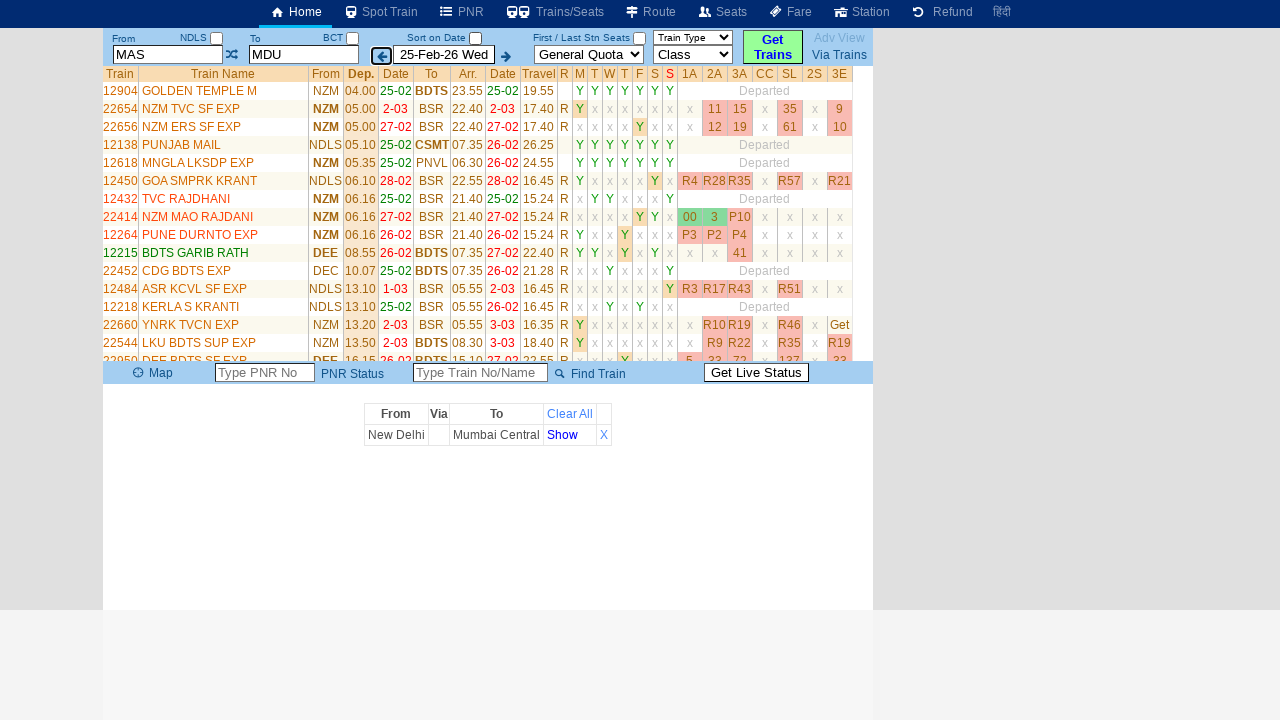

Retrieved train results table with 35 rows
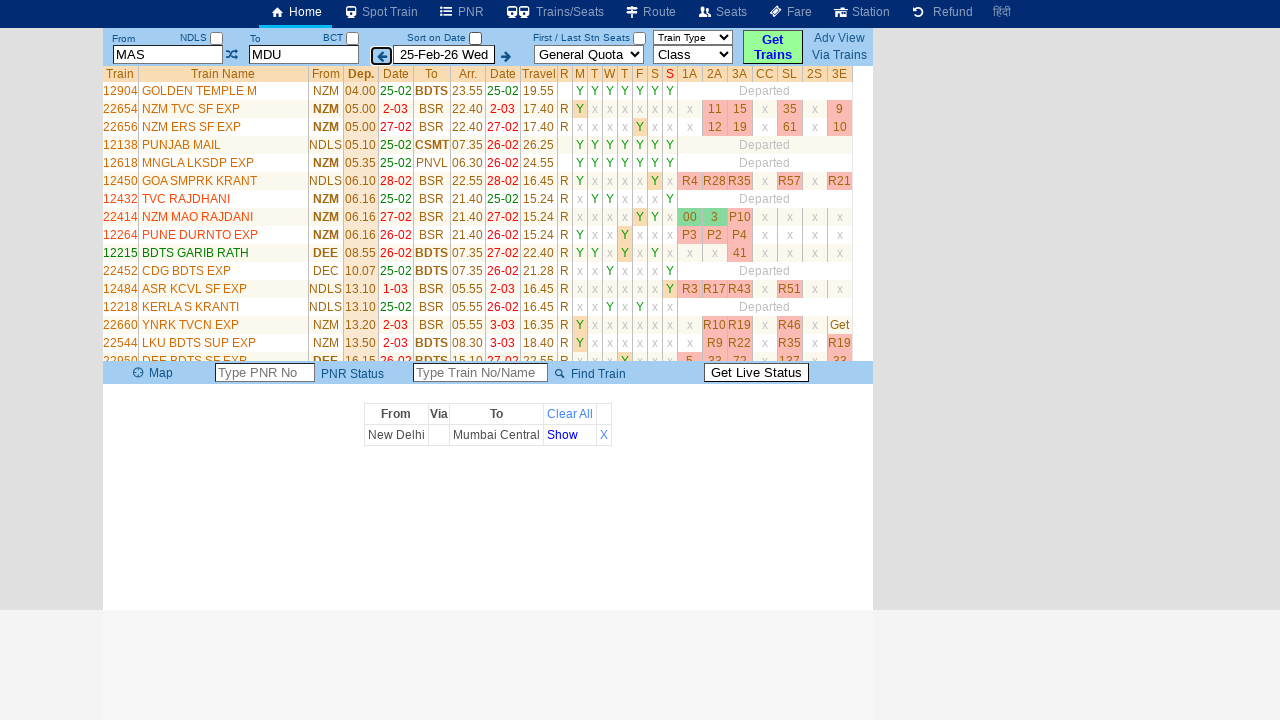

Collected 34 train names from results table
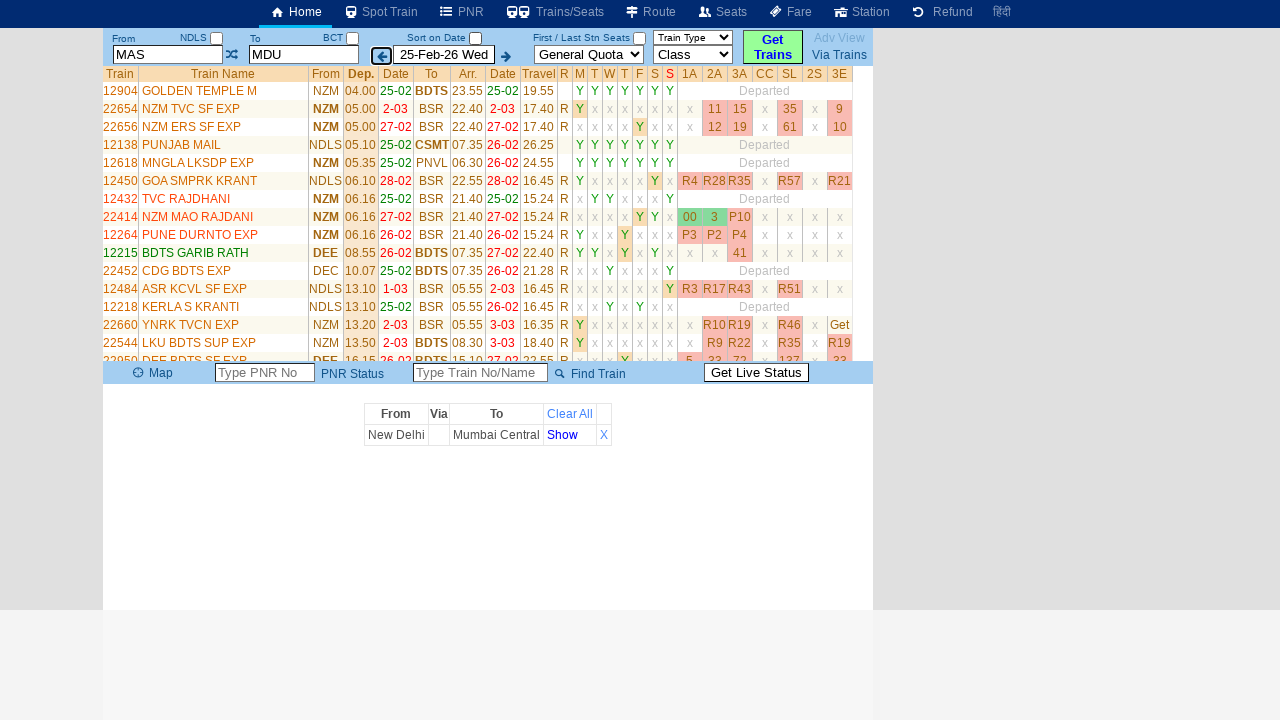

Verified that all train names are unique - no duplicates found
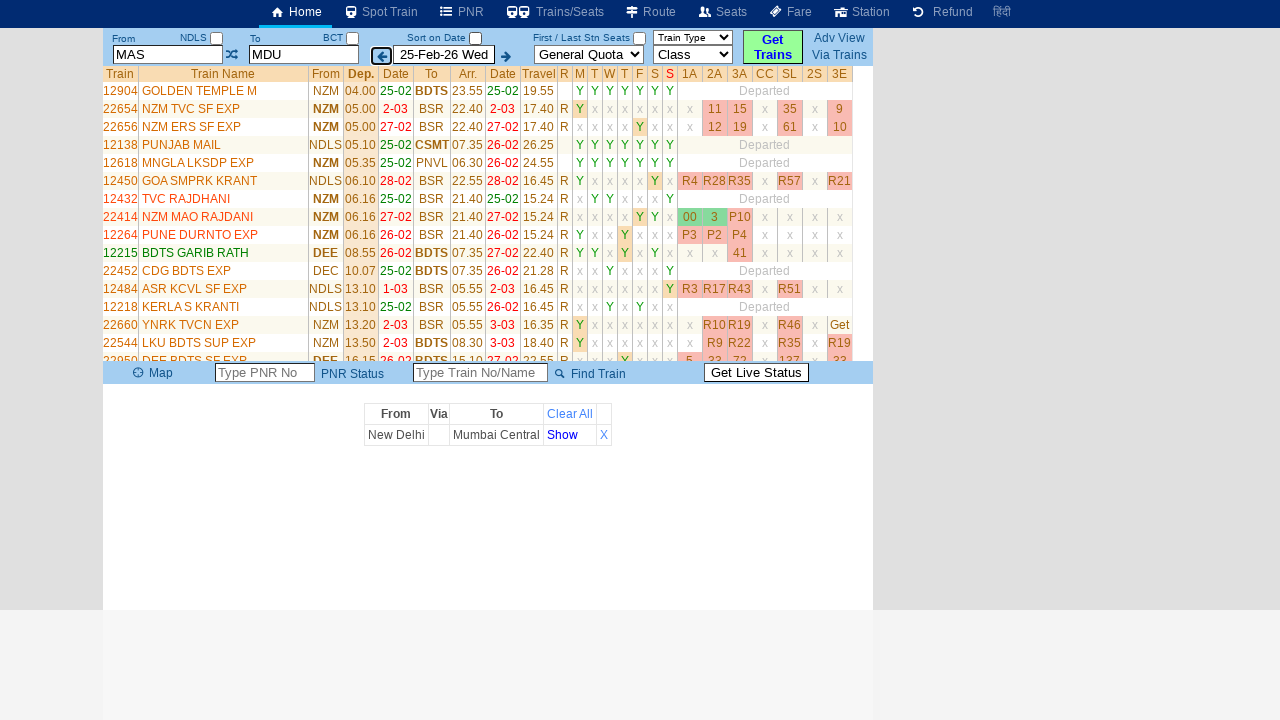

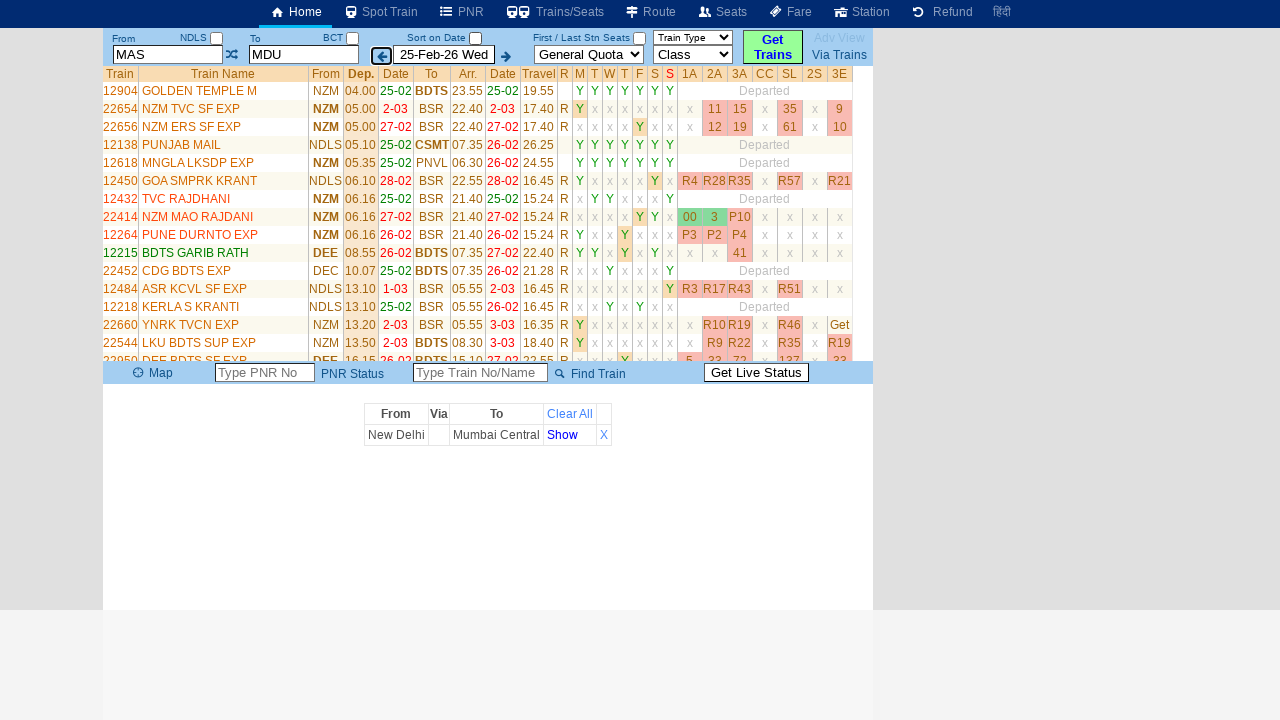